Tests mobile navigation on an Angular demo app by emulating a mobile device viewport, clicking the navbar toggler to open the menu, and then clicking the Library link.

Starting URL: https://rahulshettyacademy.com/angularAppdemo/

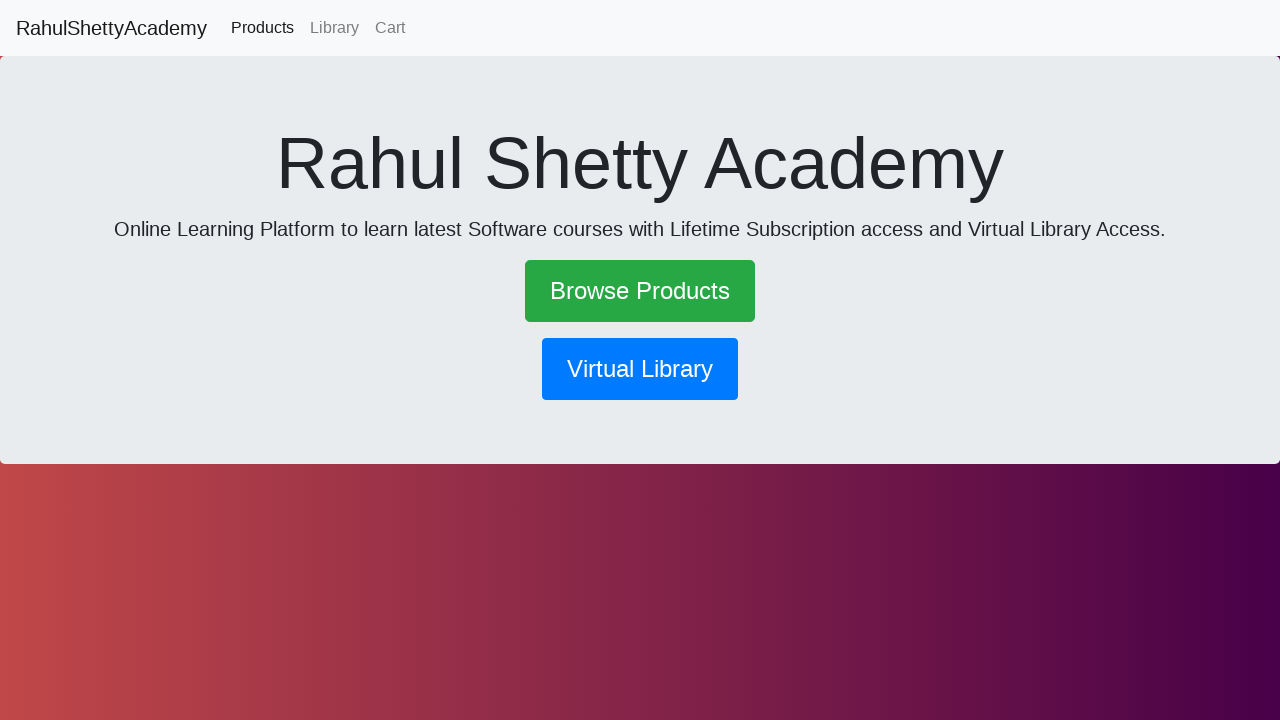

Set mobile viewport to 600x1000 pixels to emulate mobile device
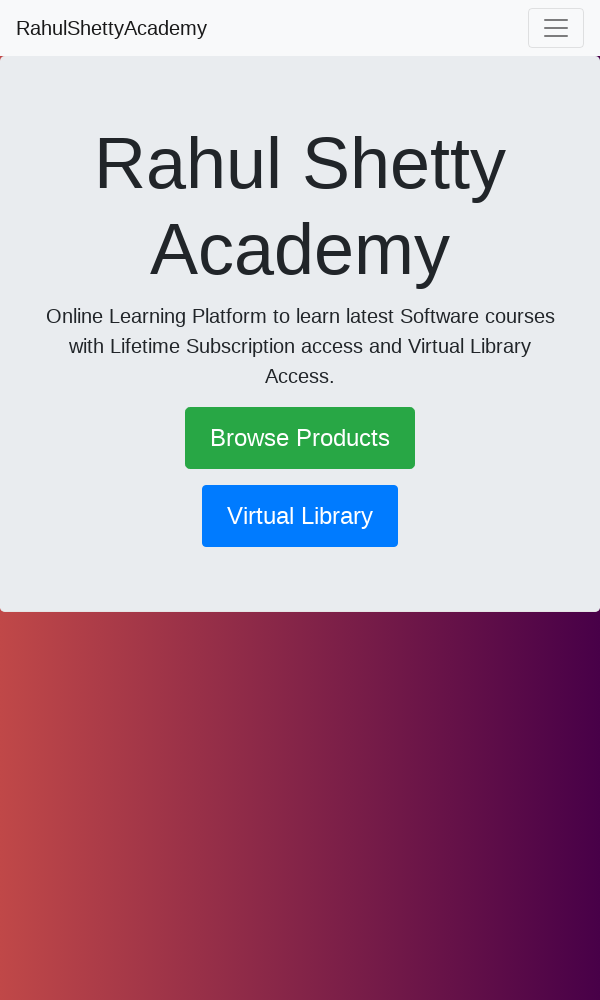

Clicked navbar toggler to open mobile menu at (556, 28) on .navbar-toggler
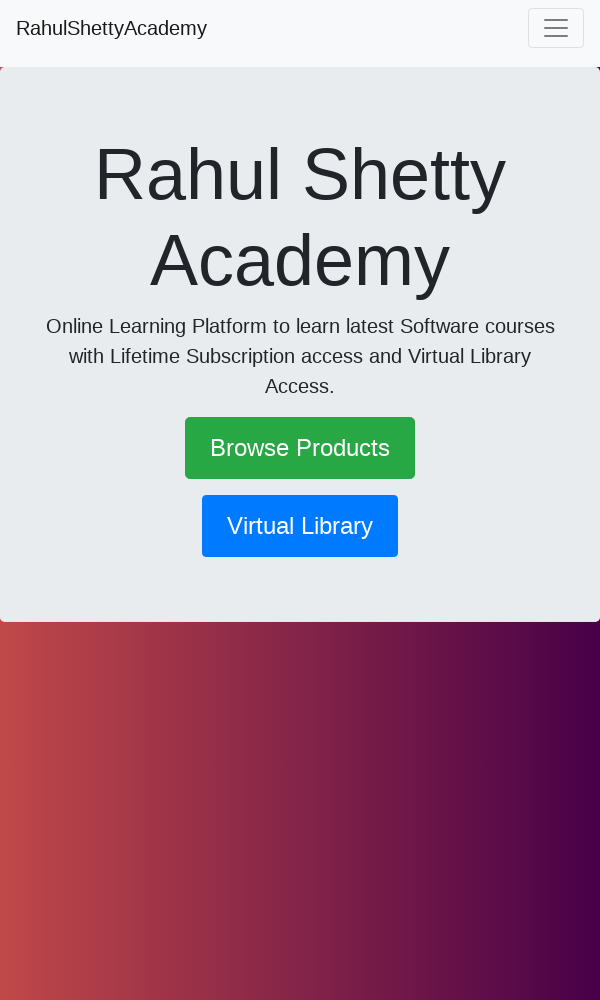

Waited 1 second for menu animation to complete
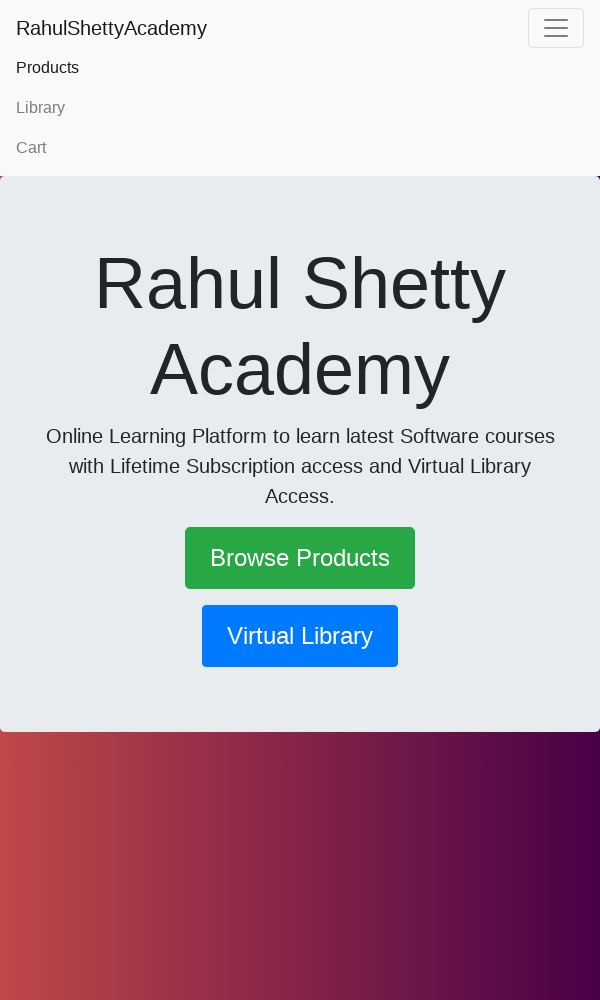

Clicked Library link in mobile menu at (300, 108) on text=Library
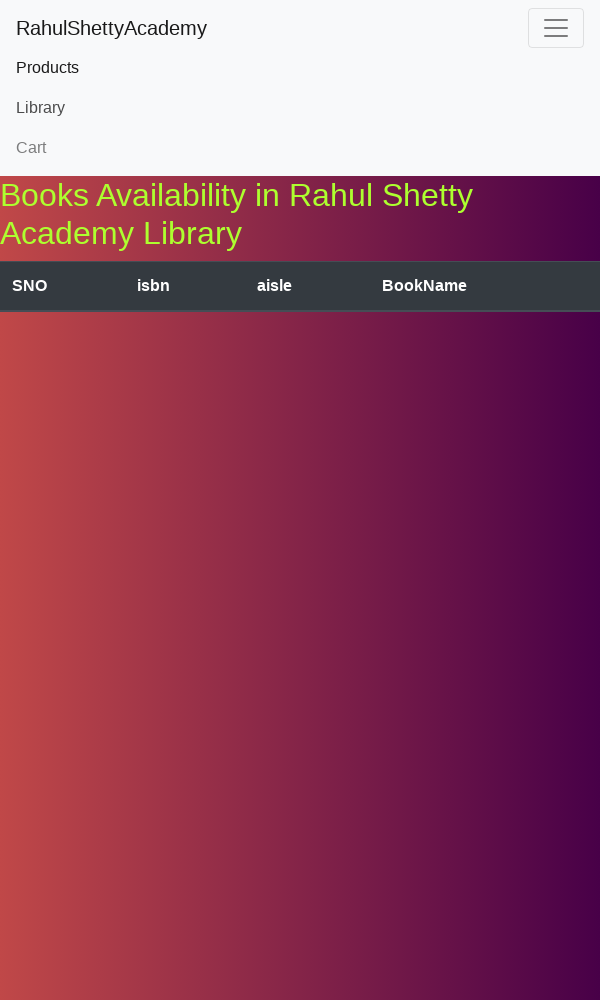

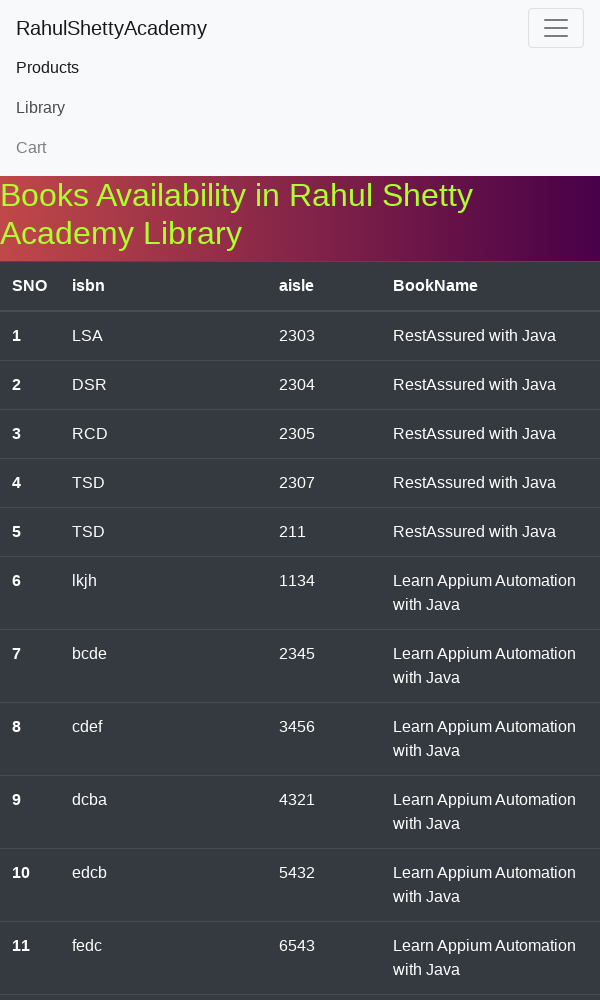